Navigates to the Formy homepage and clicks on the Buttons link to access the buttons page

Starting URL: http://formy-project.herokuapp.com/

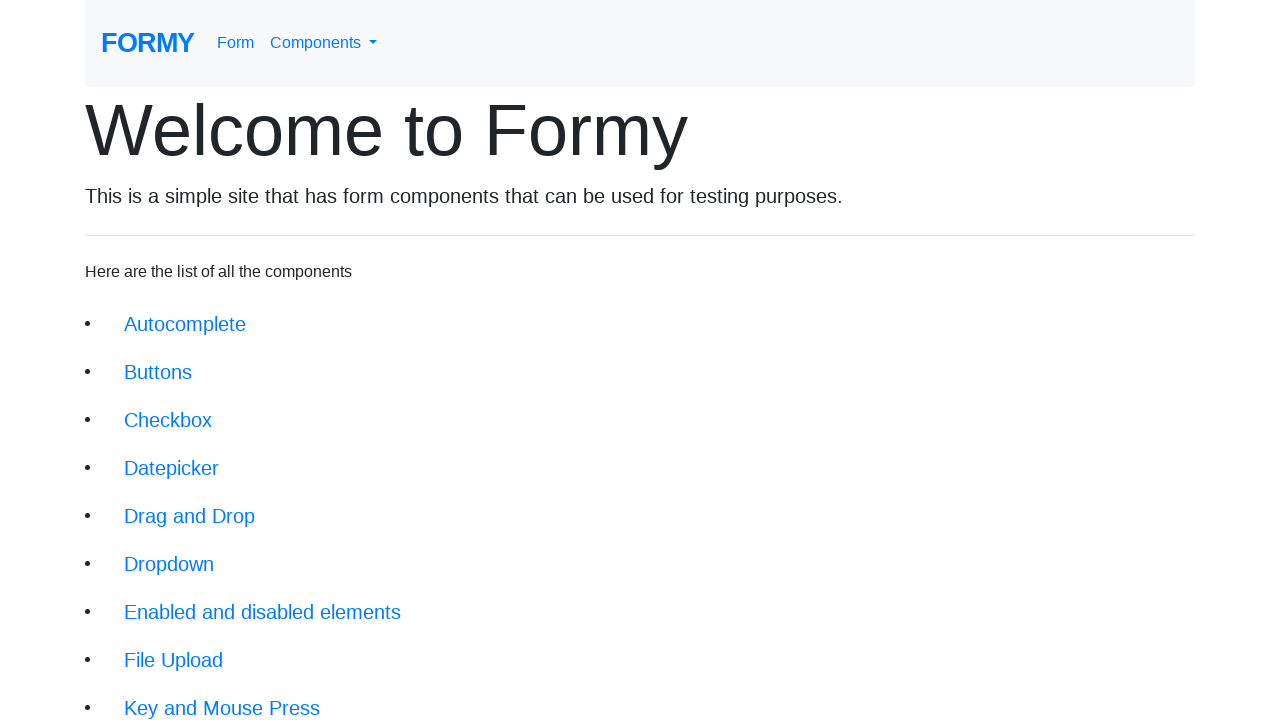

Waited for Buttons link to be available on Formy homepage
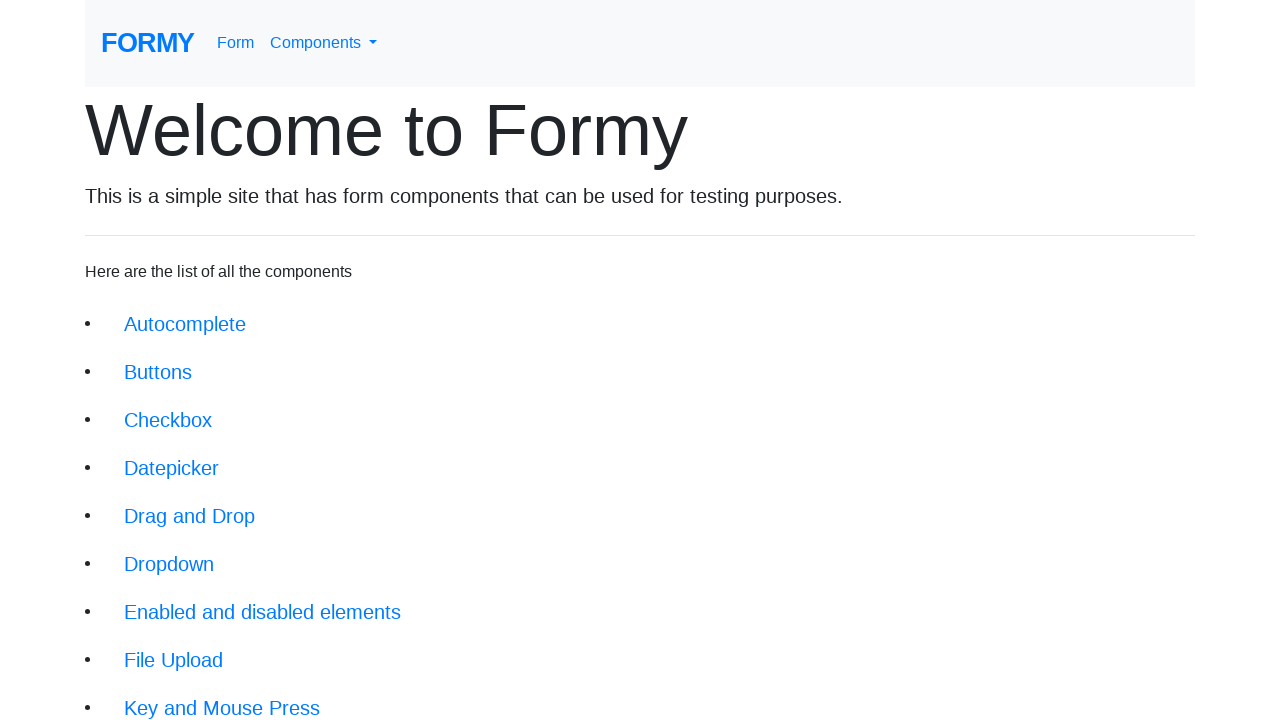

Clicked the Buttons link to navigate to buttons page at (158, 372) on a.btn.btn-lg[href='/buttons']
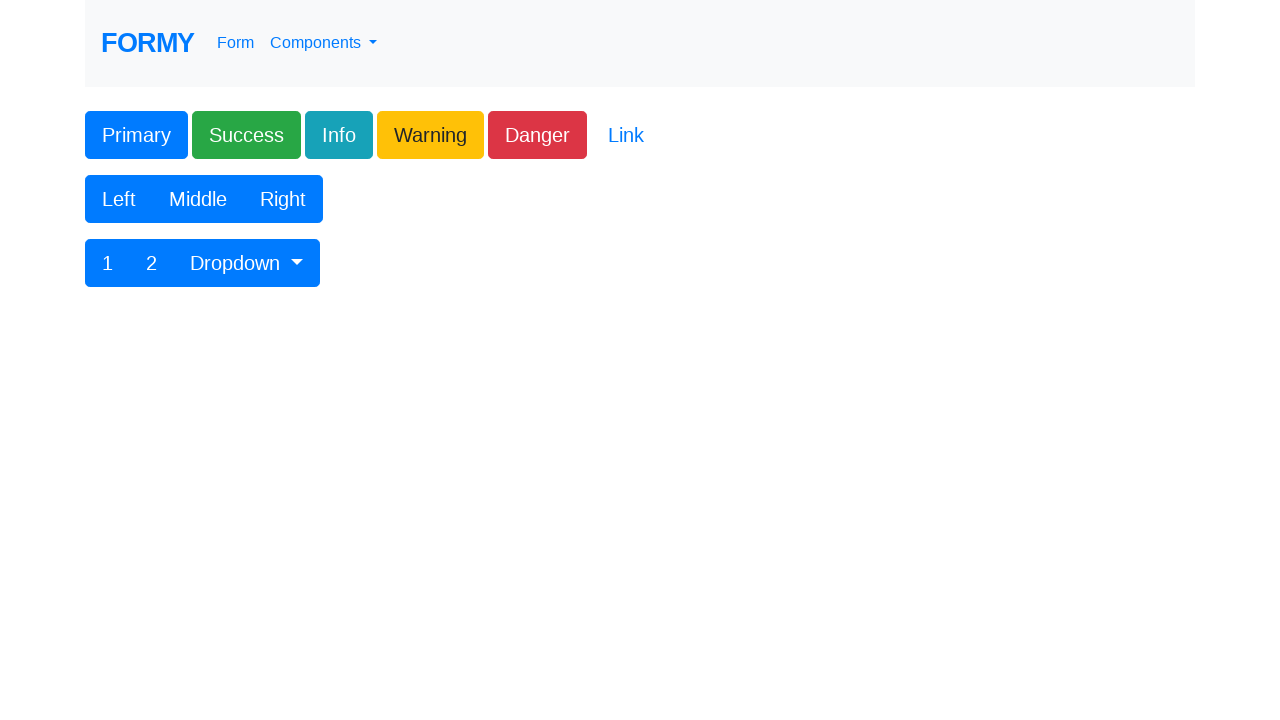

Buttons page loaded and primary button element is visible
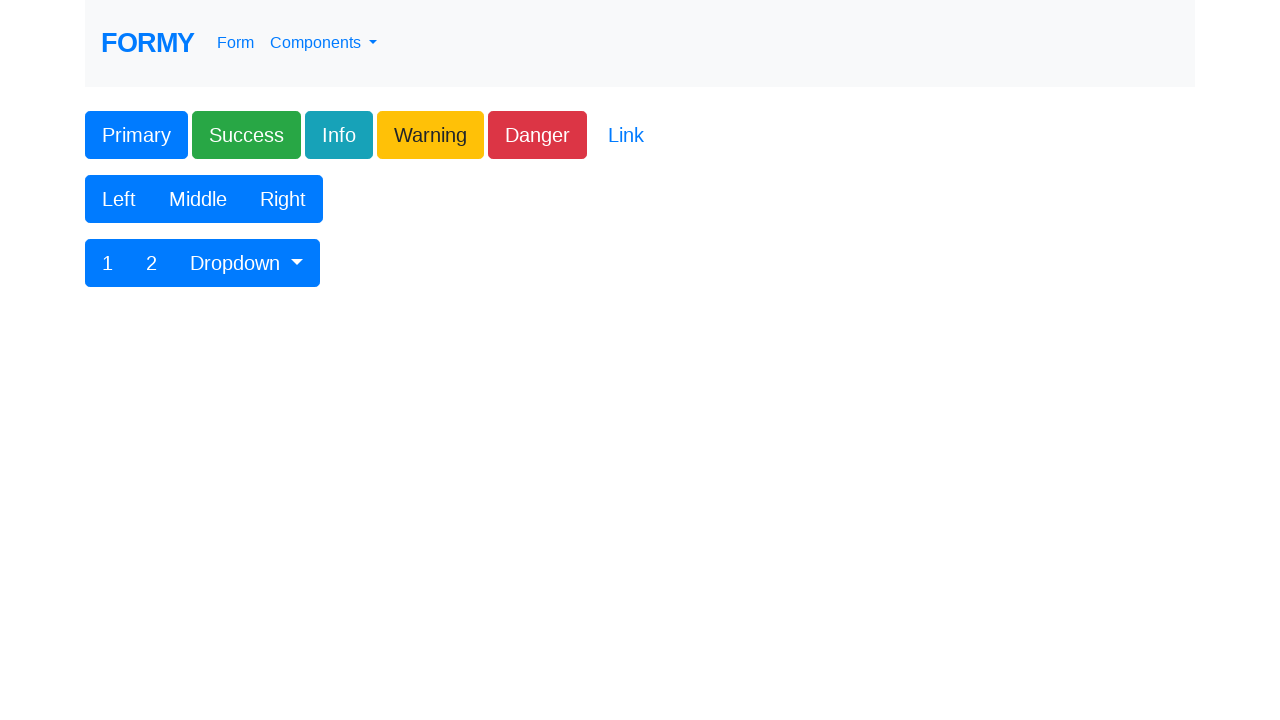

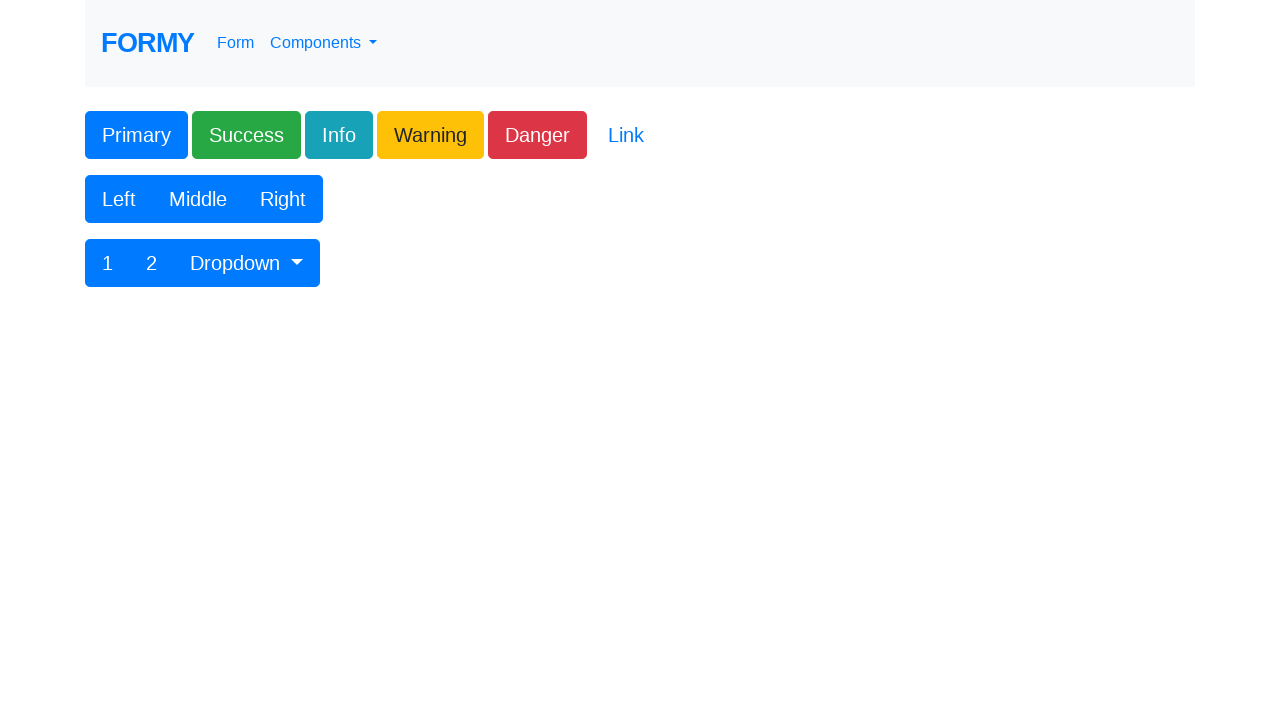